Navigates to browse languages section and verifies the J languages page displays the correct header text

Starting URL: http://99-bottles-of-beer.net/lyrics.html

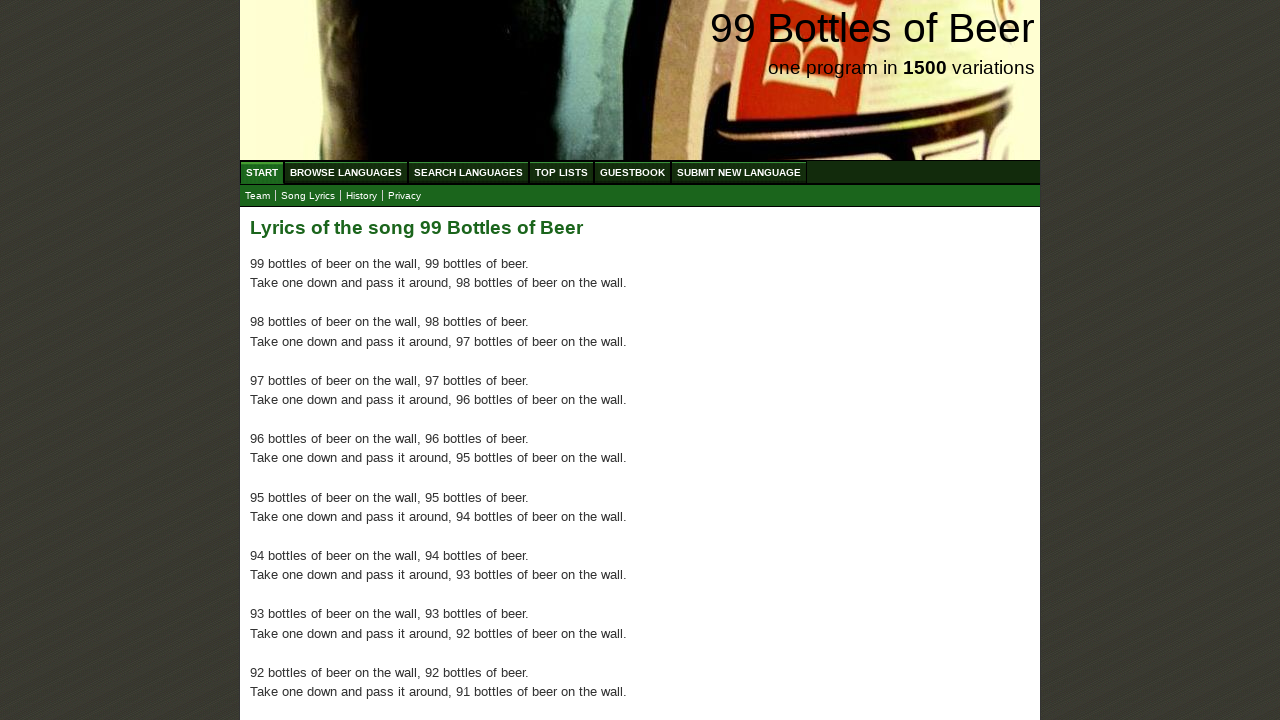

Clicked on Browse Languages menu at (346, 172) on xpath=//ul[@id='menu']/li/a[@href='/abc.html']
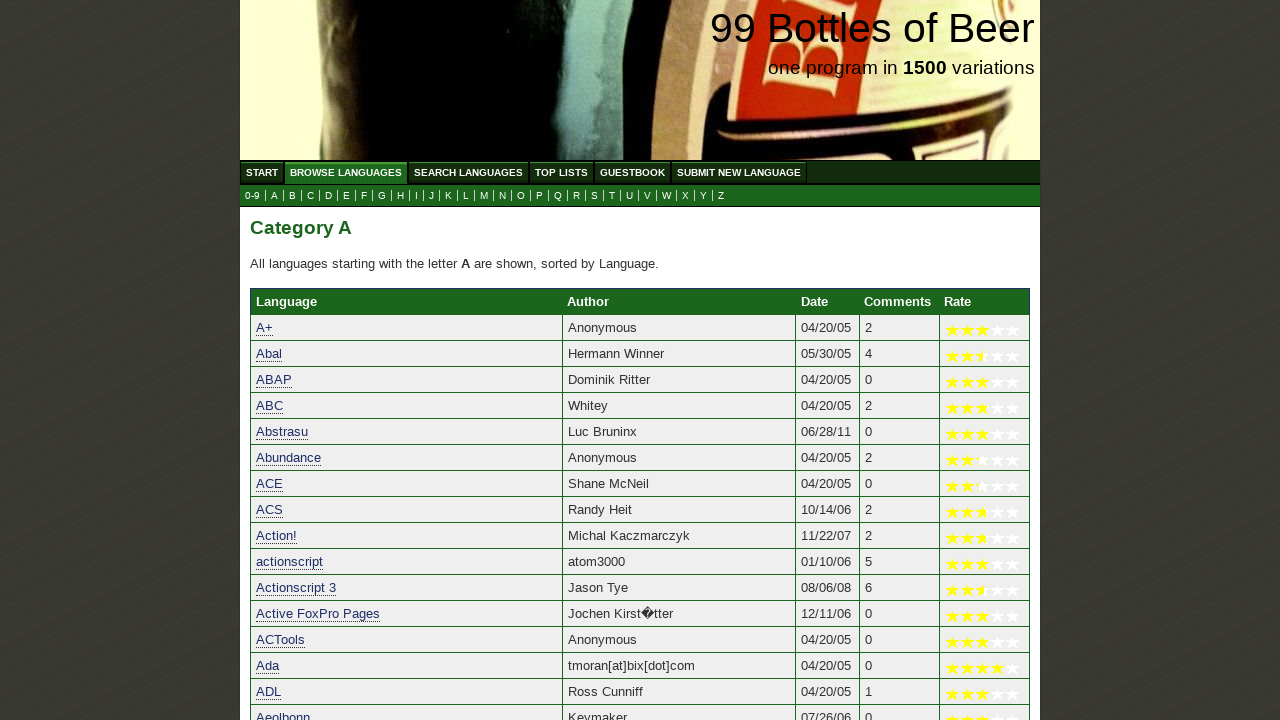

Clicked on letter J to navigate to J languages page at (432, 196) on a[href='j.html']
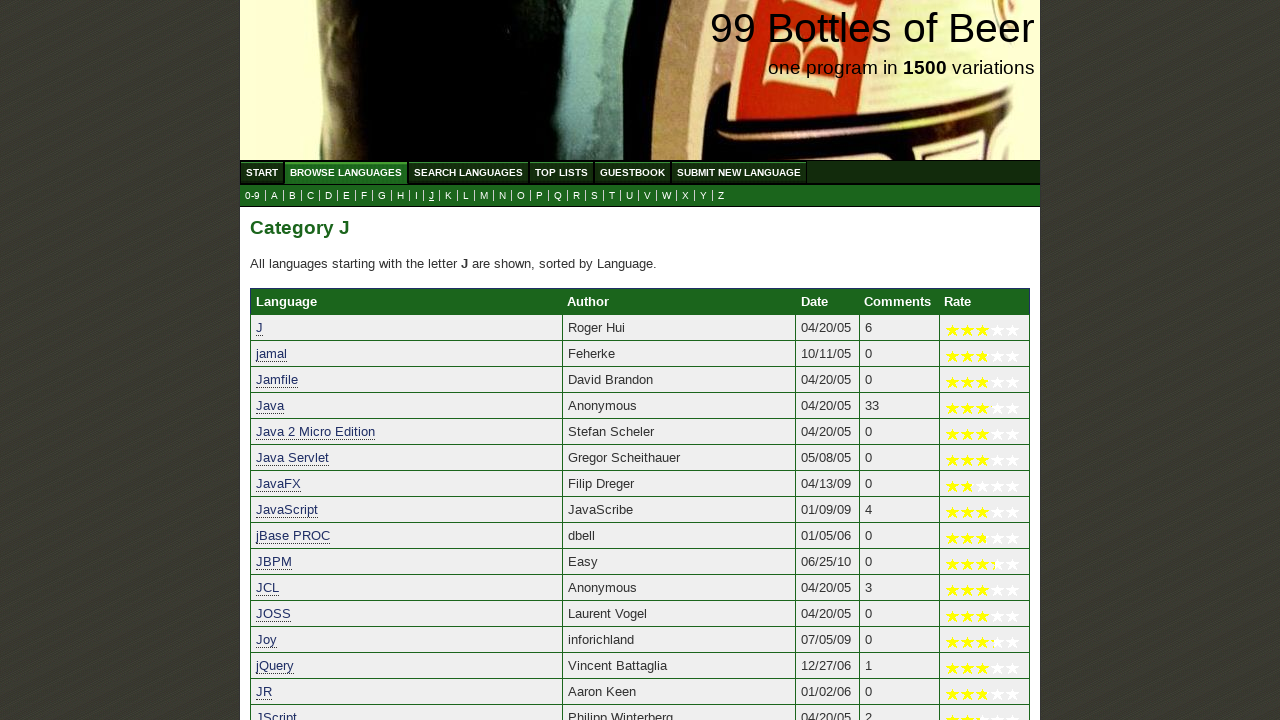

J languages page loaded with main content visible
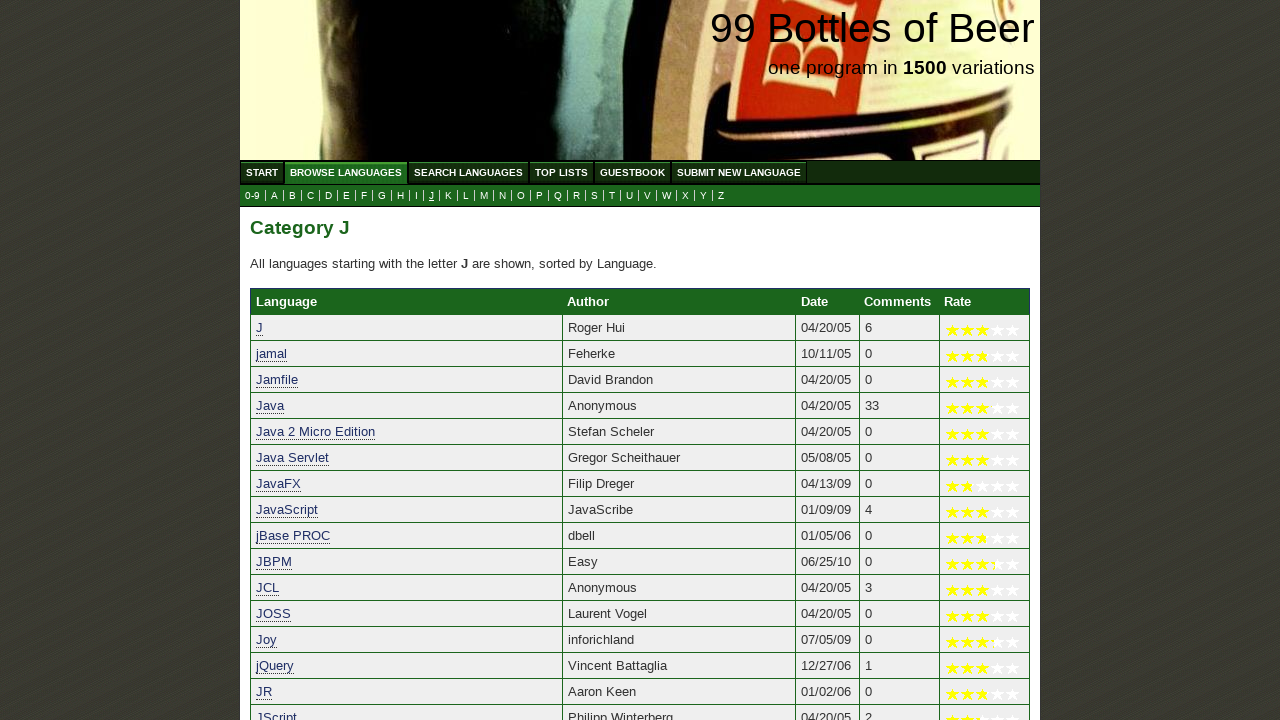

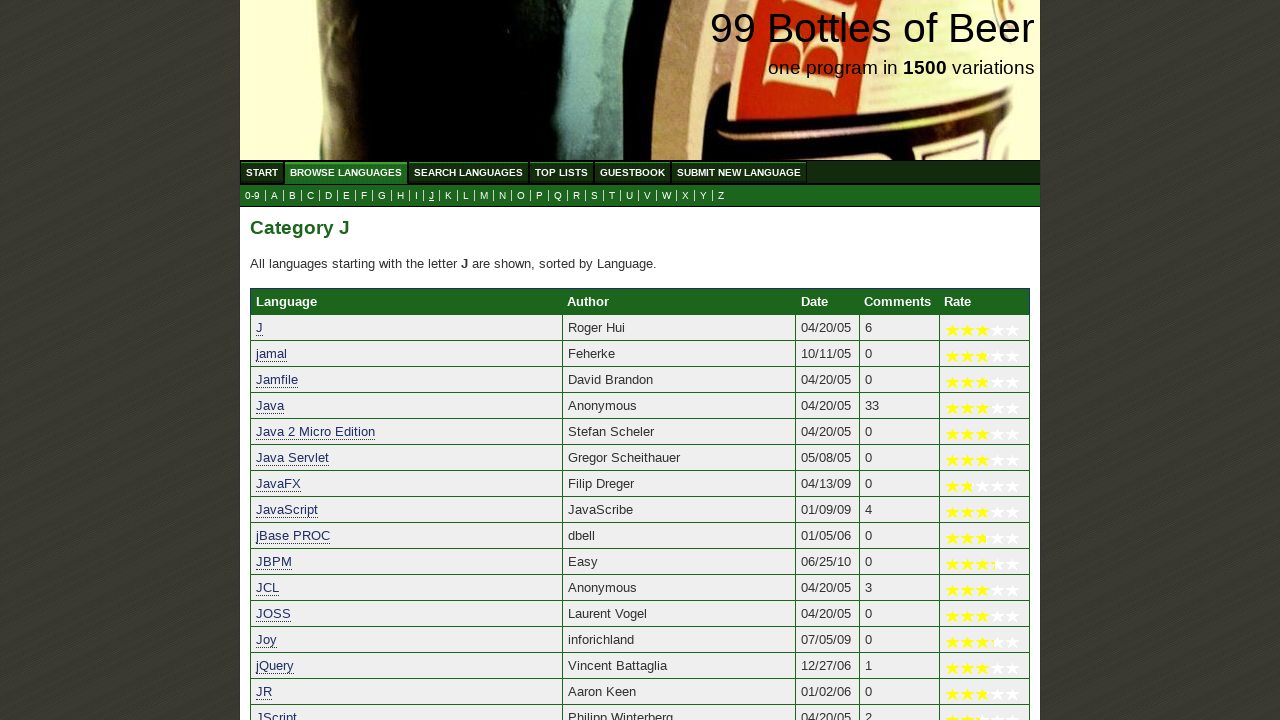